Tests navigation on a Selenium course content page by clicking on a heading element and then clicking on a "Resume Model-1" link

Starting URL: https://greenstech.in/selenium-course-content.html

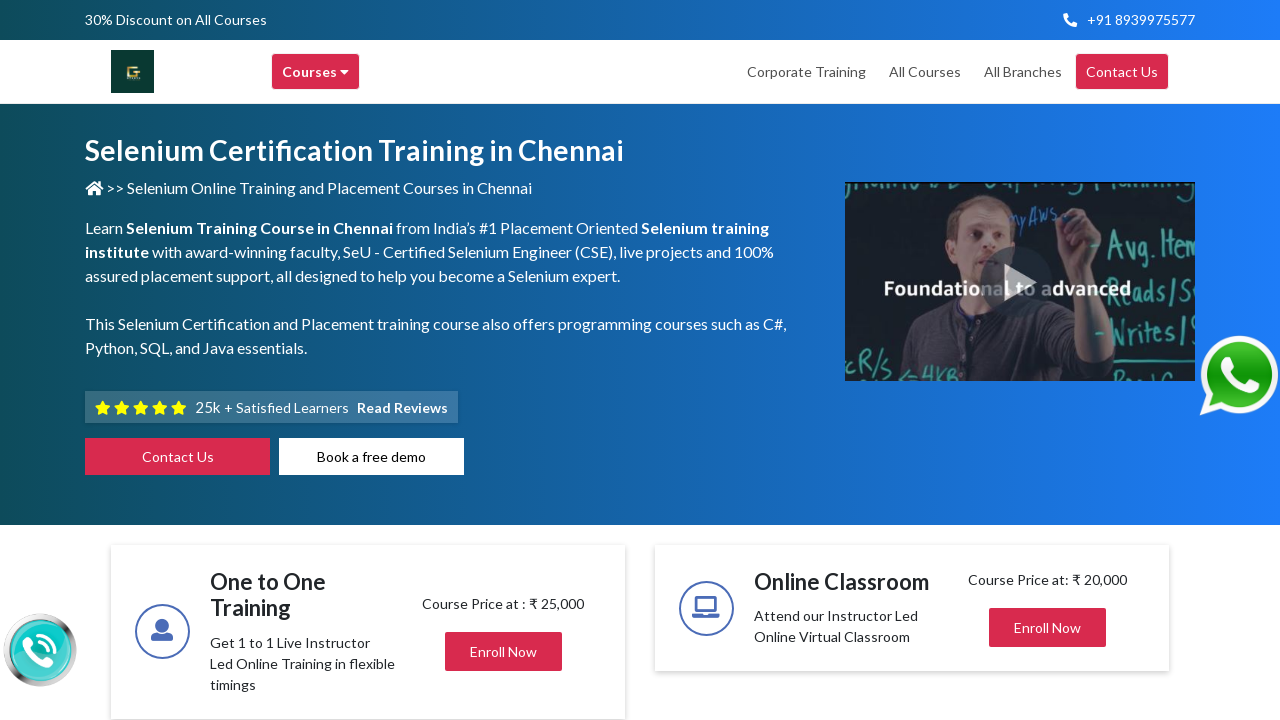

Set viewport size to 1920x1080
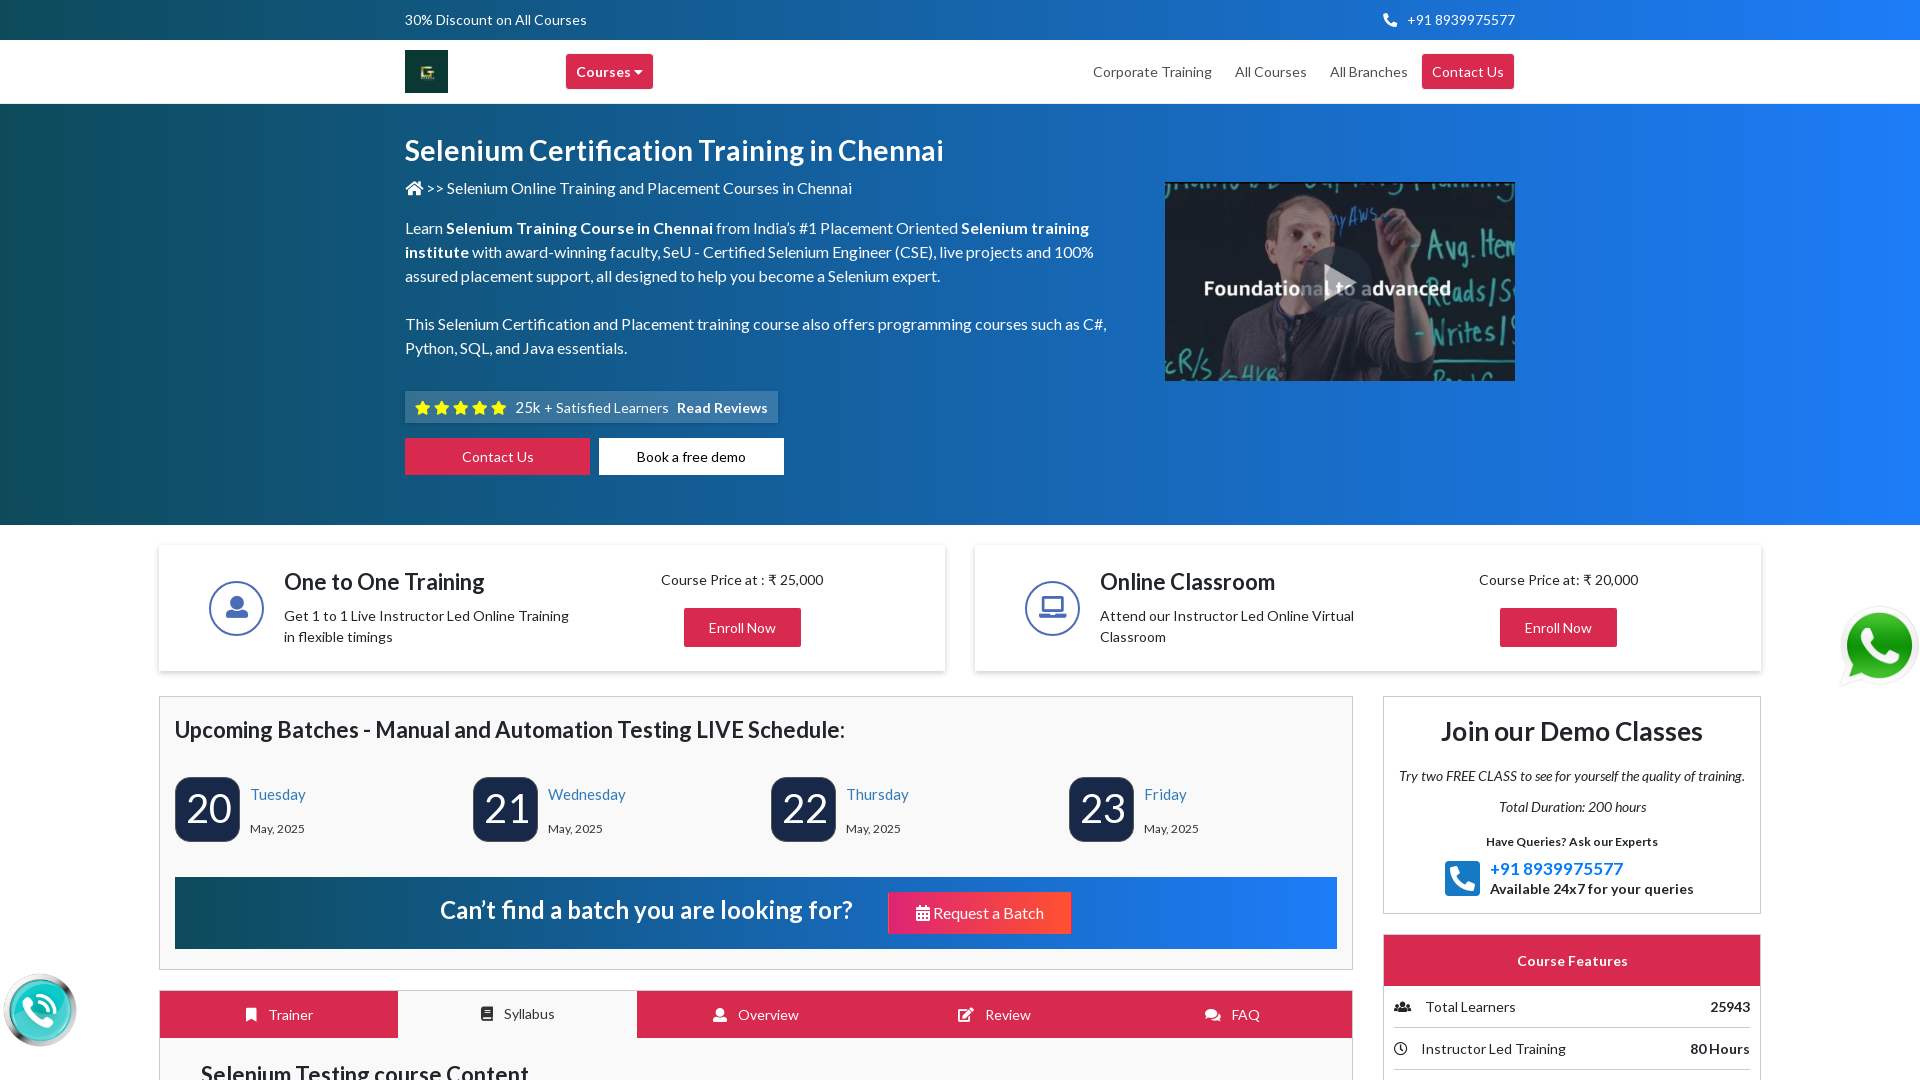

Clicked on heading element with id 'heading201' at (1572, 541) on #heading201
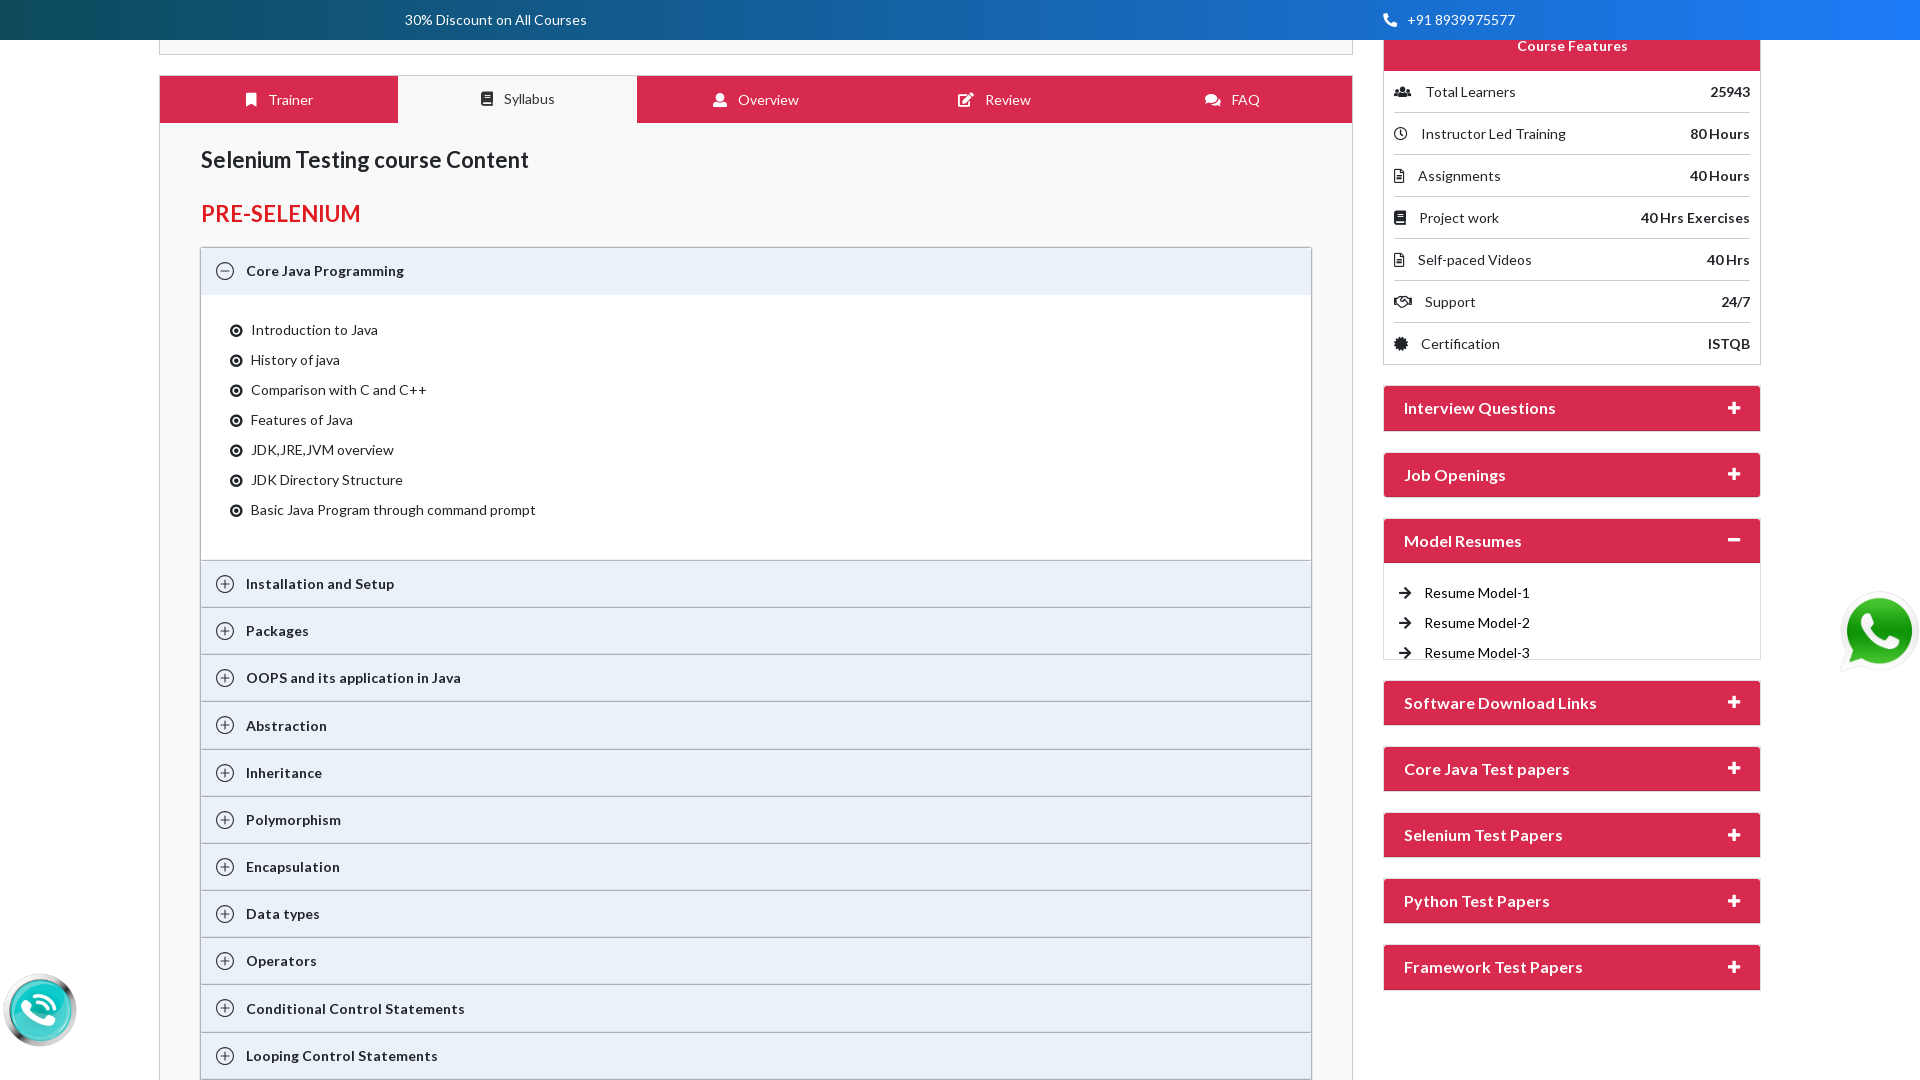

Clicked on 'Resume Model-1' link at (1477, 593) on xpath=//a[text()='Resume Model-1 ']
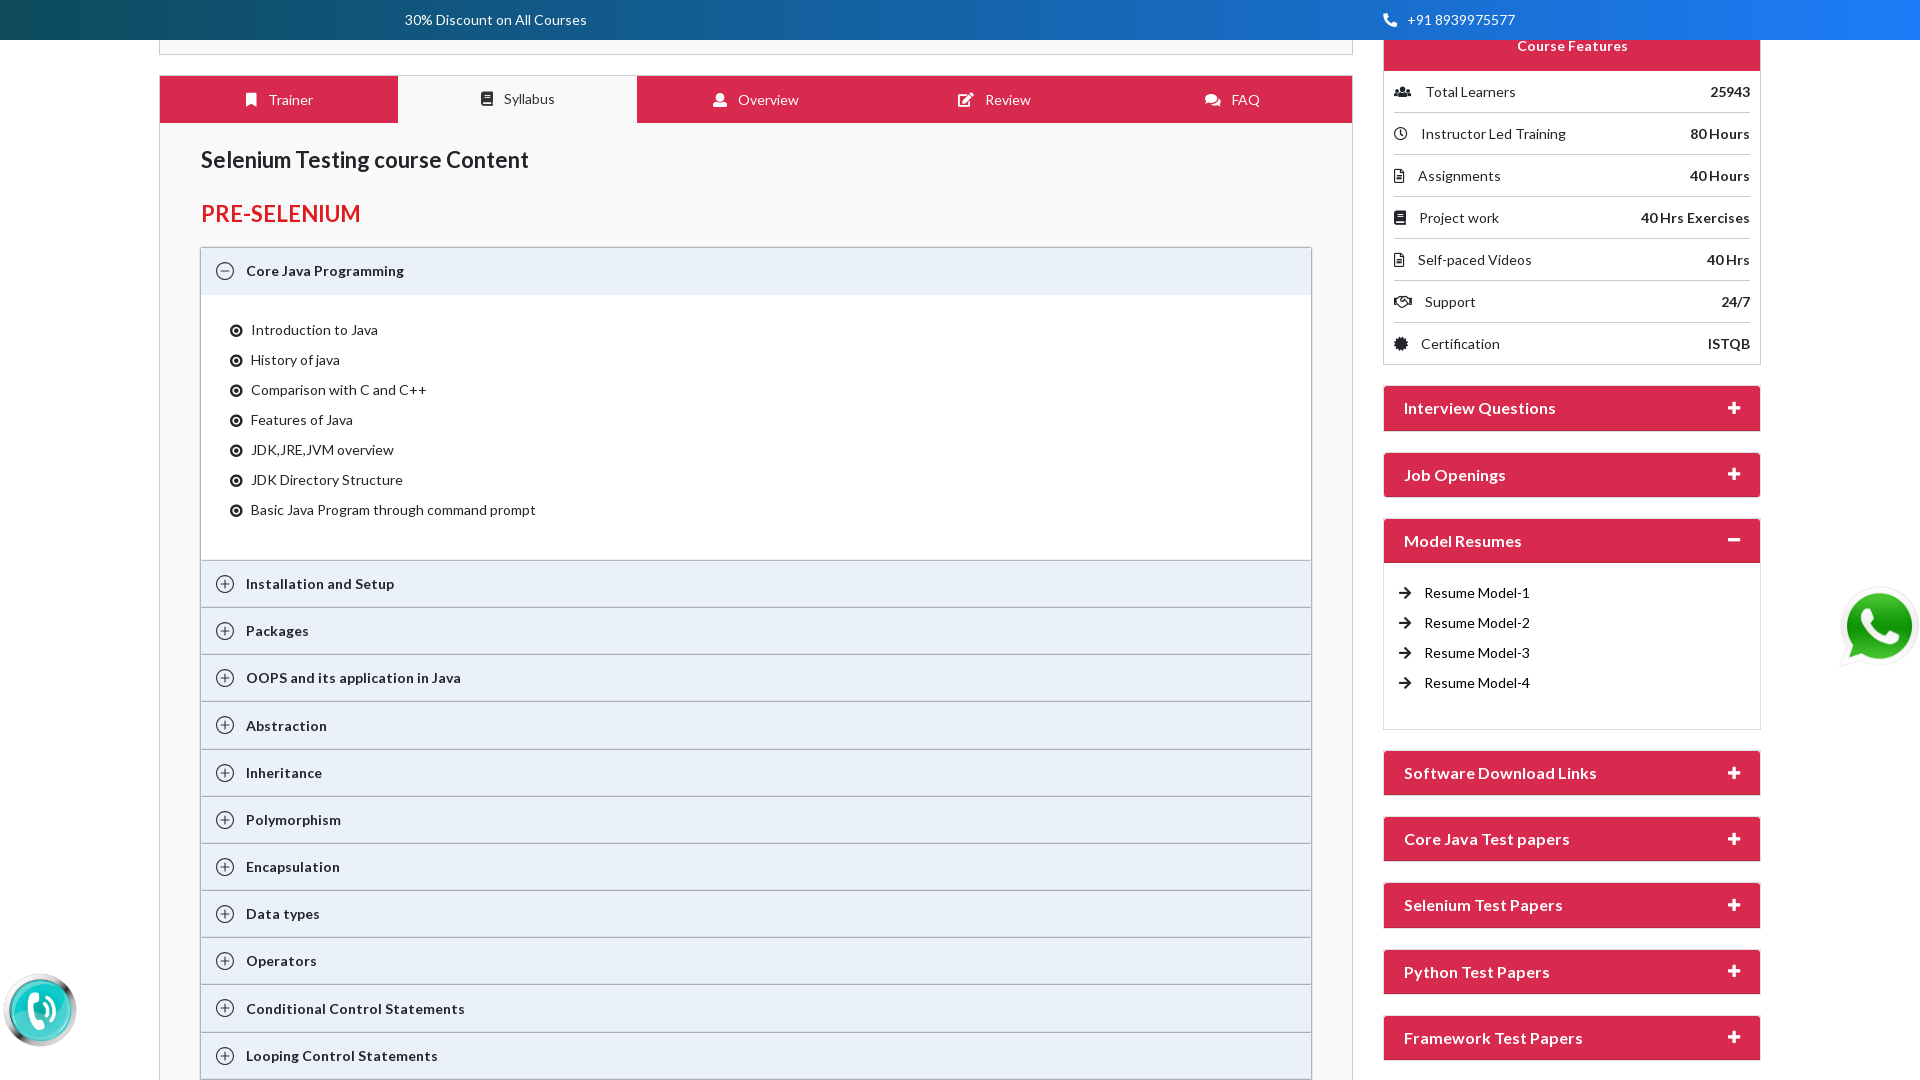

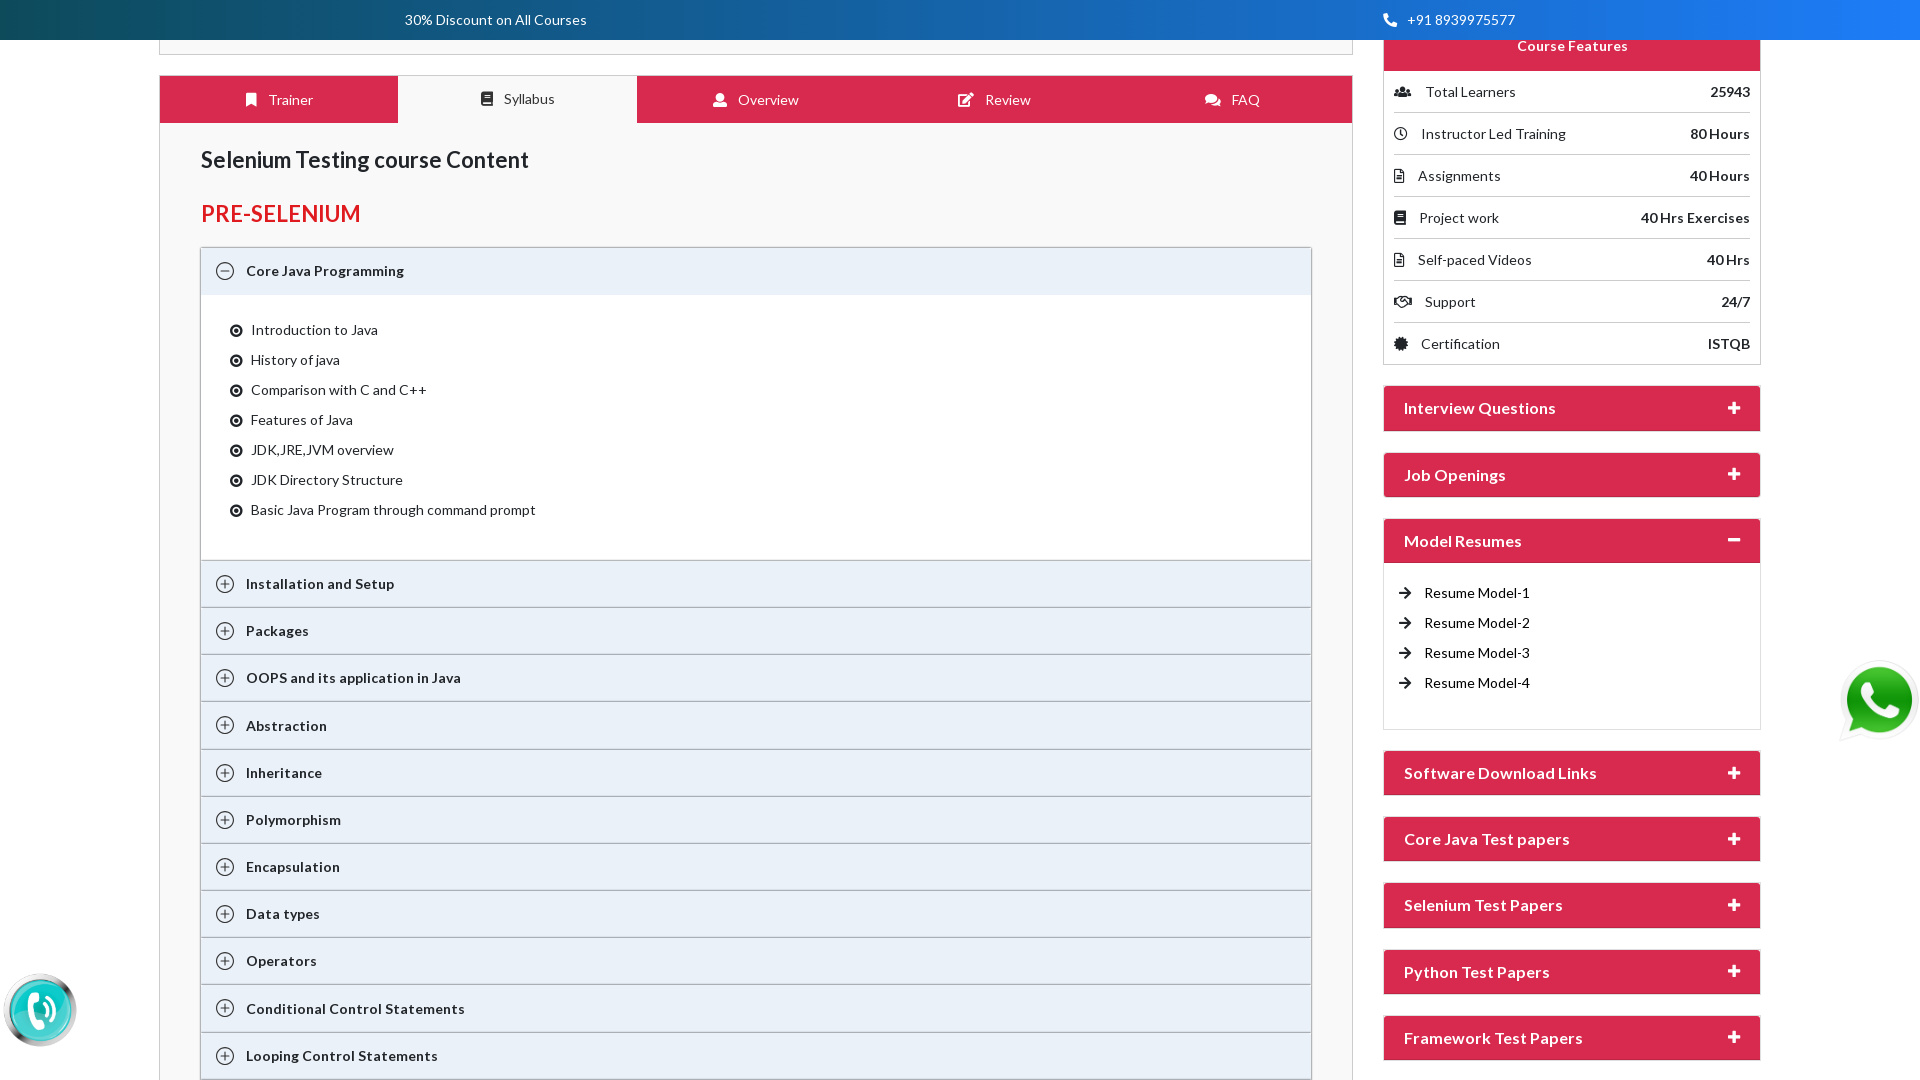